Tests a registration form by filling in first name, last name fields, and selecting a gender option

Starting URL: https://loopcamp.vercel.app/registration_form.html

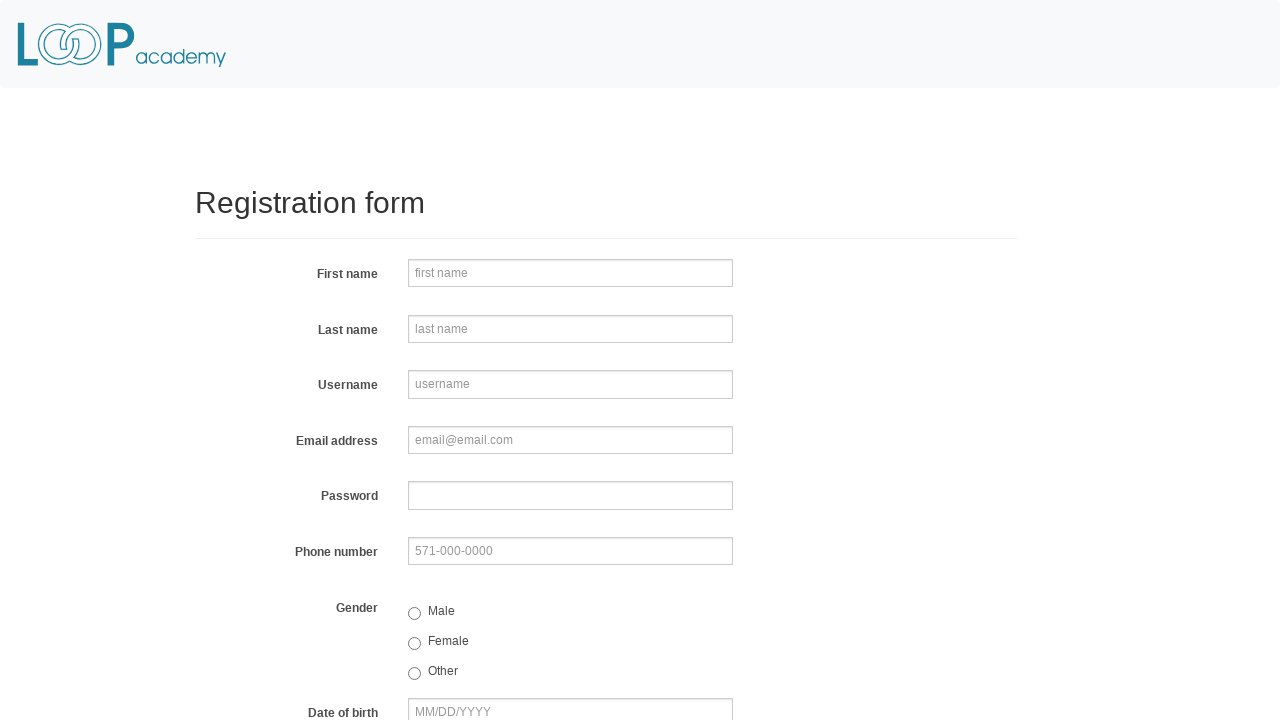

Filled first name field with 'Loop' on input[name='firstname']
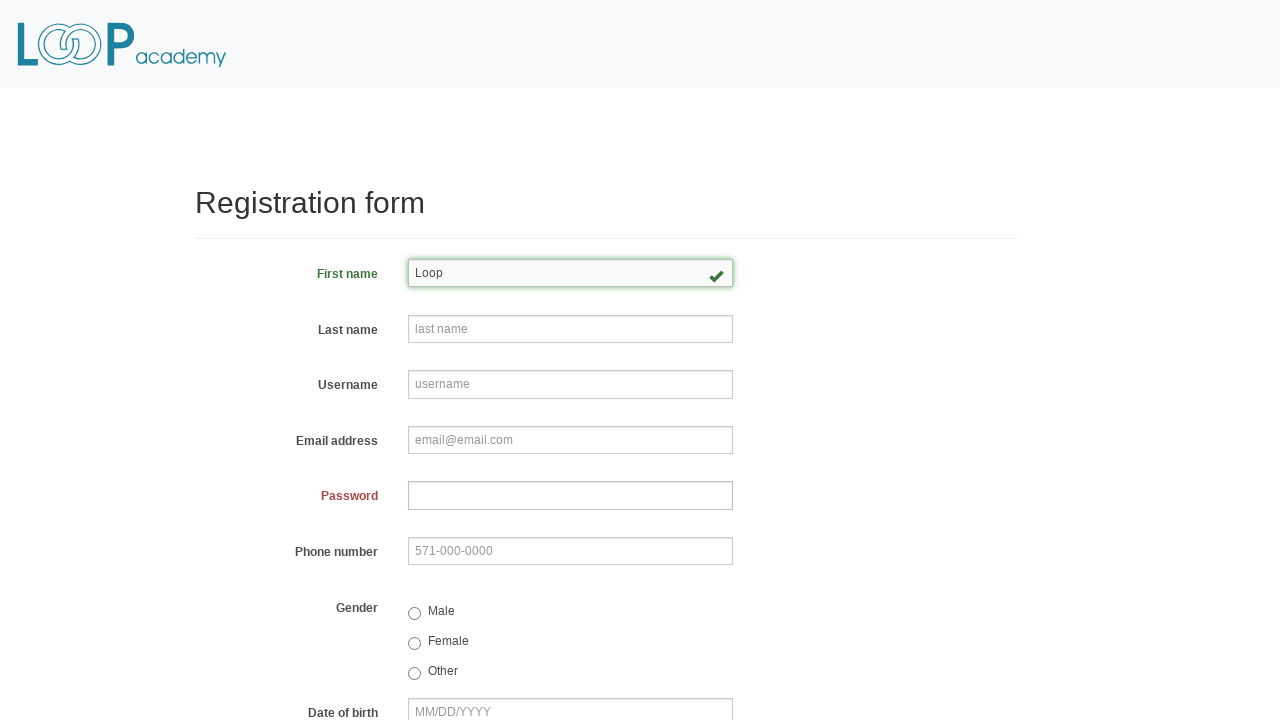

Filled last name field with 'Academy' on input[name='lastname']
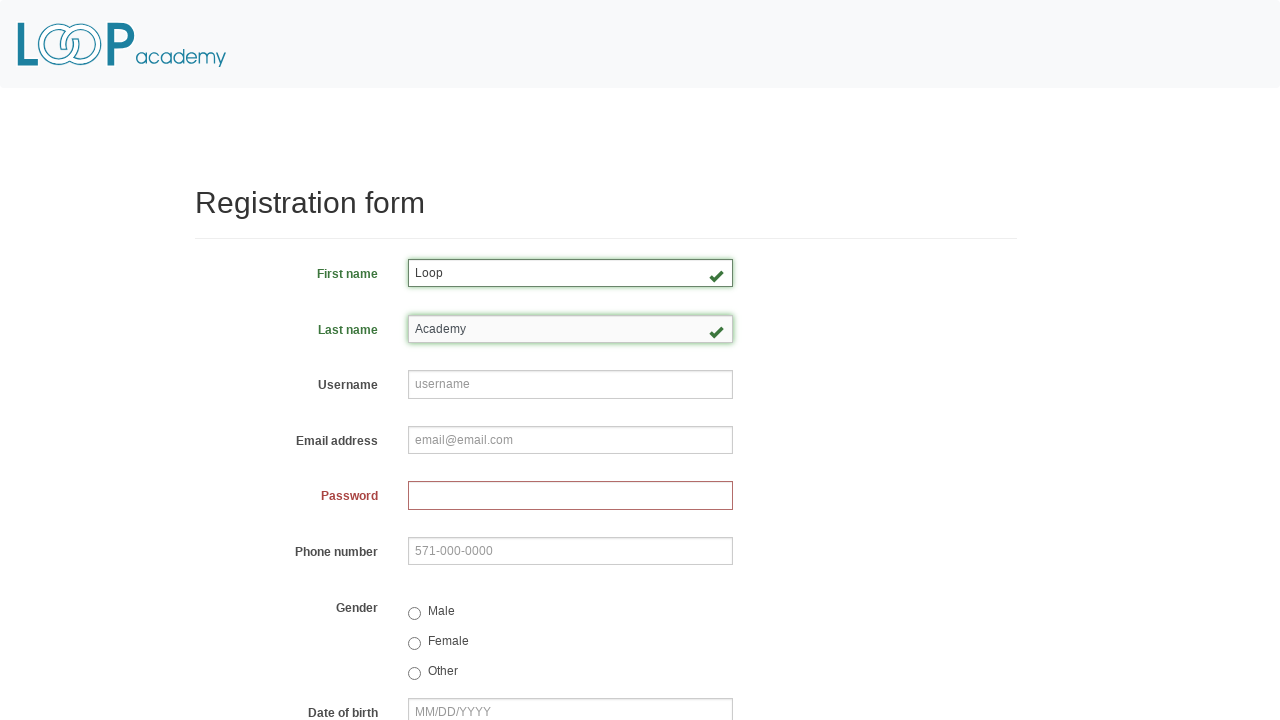

Selected gender option at (414, 613) on [name='gender']
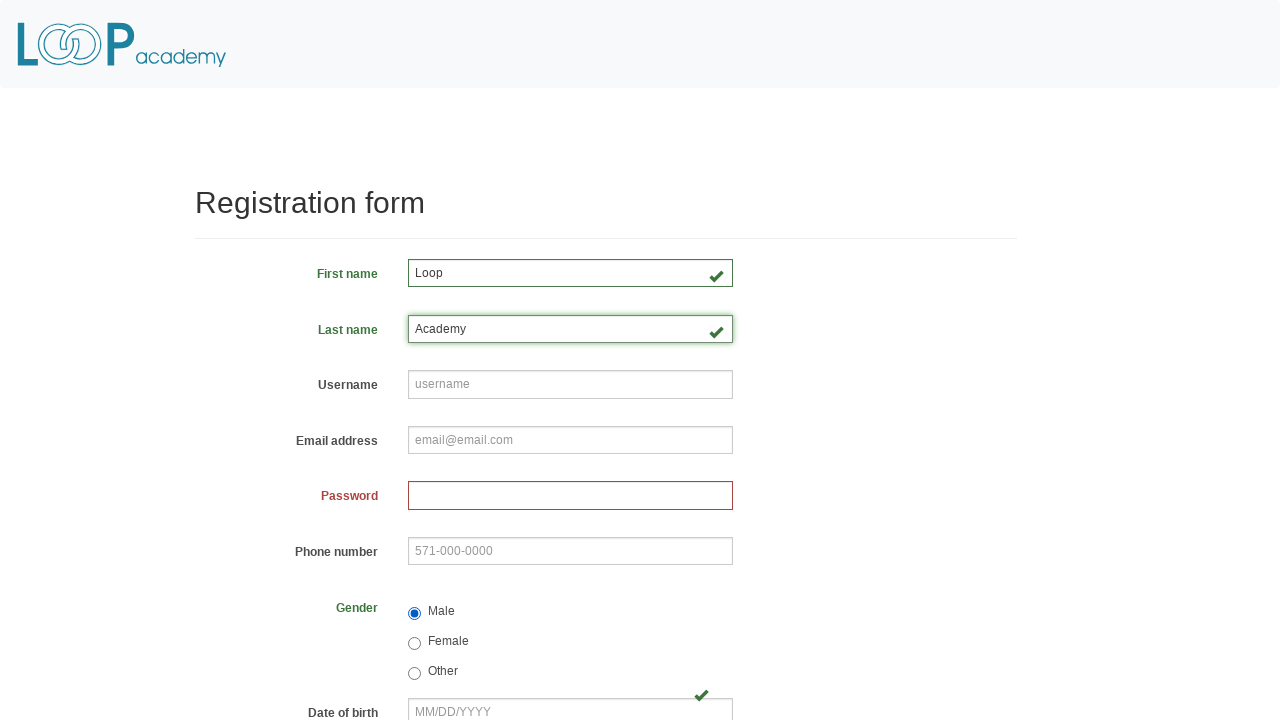

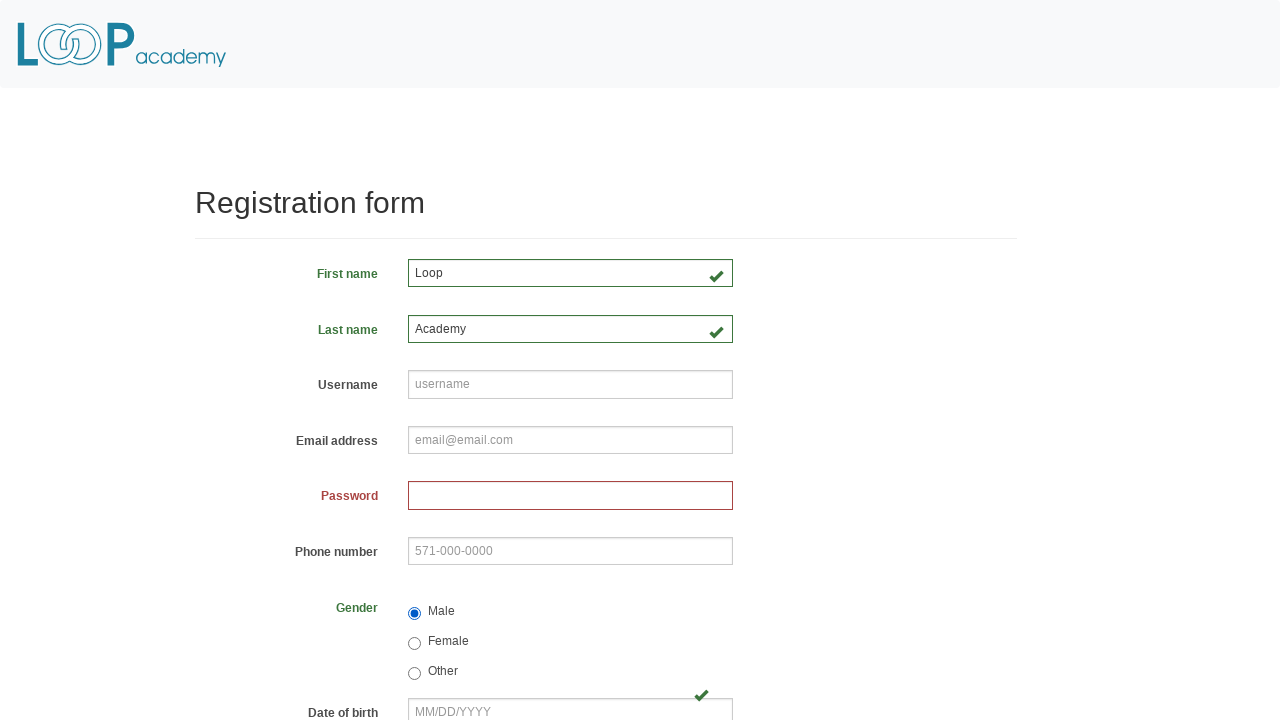